Tests iframe navigation by switching between nested iframes and parent frames on W3Schools try-it editor

Starting URL: https://www.w3schools.com/jsreF/tryit.asp?filename=tryjsref_iframe_contentdocument

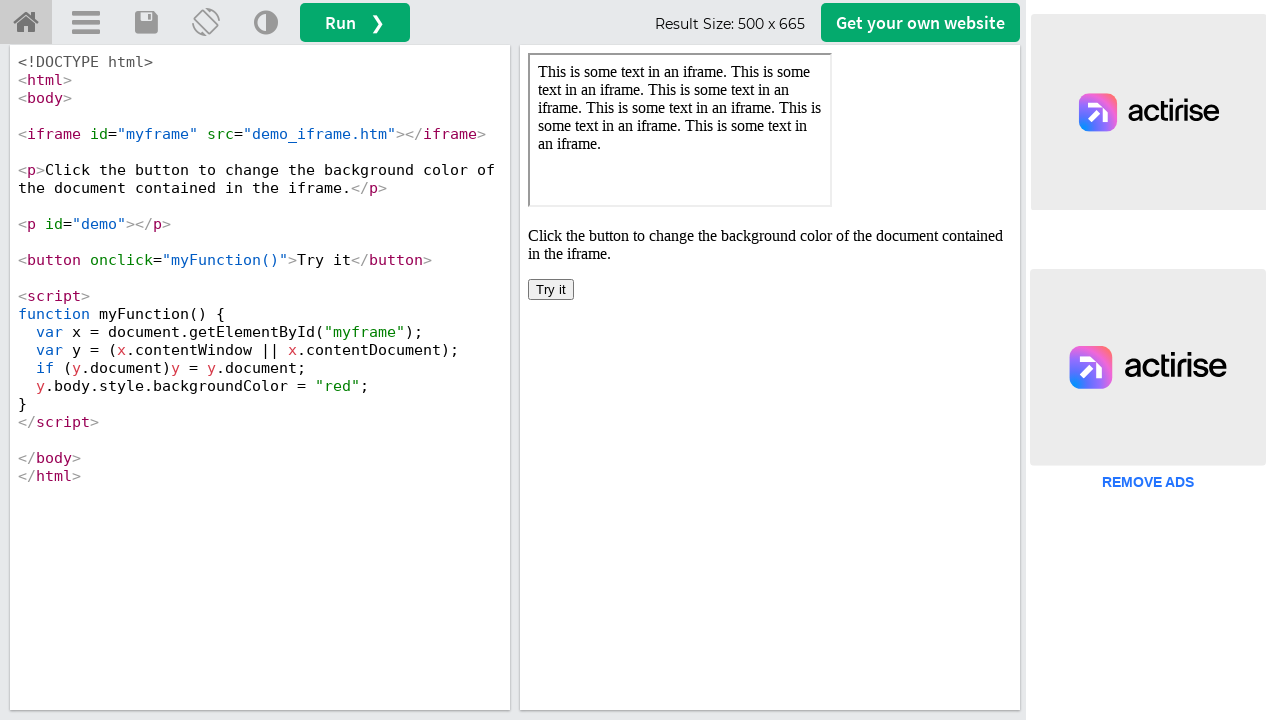

Located the result iframe (iframeResult)
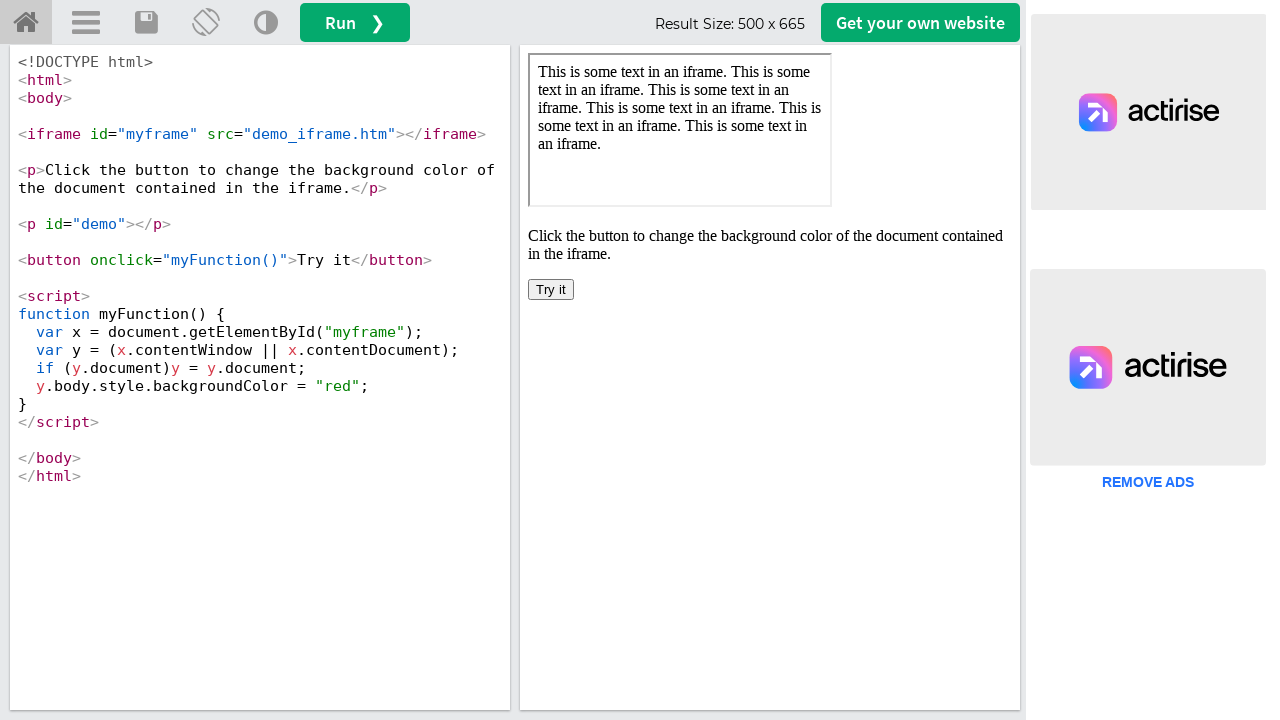

Located the nested iframe (myframe) within the result frame
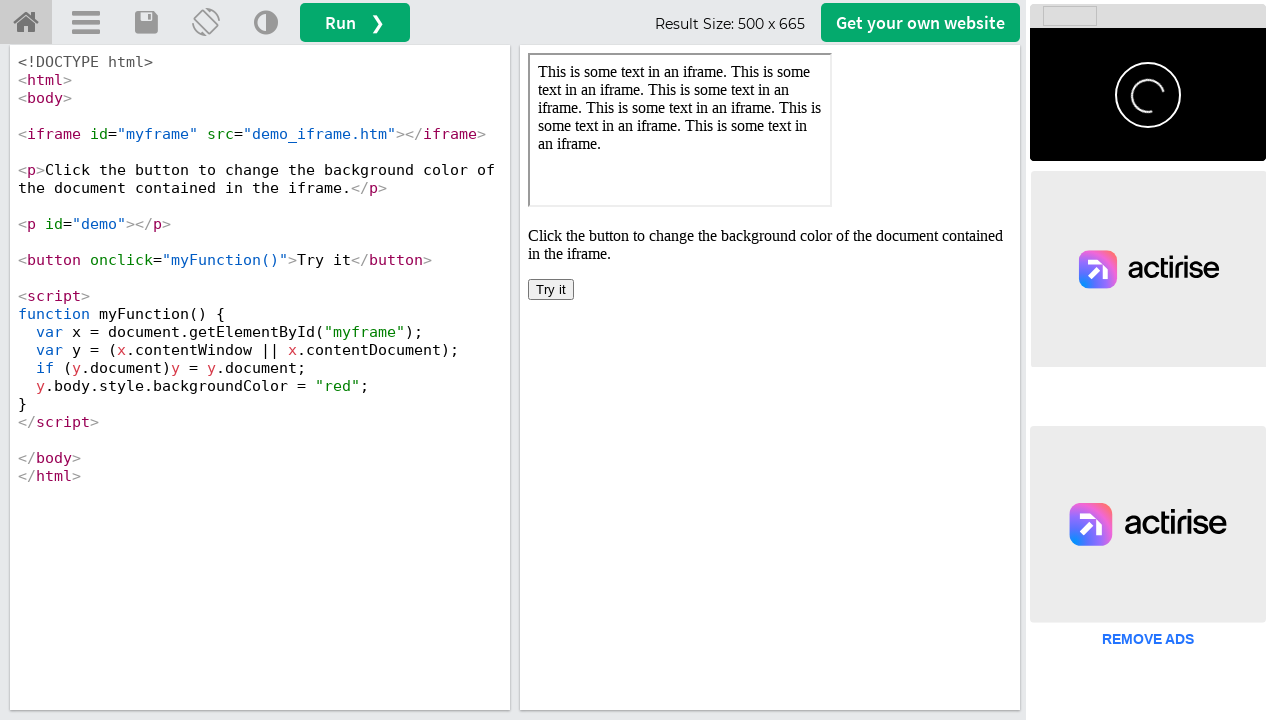

Retrieved text from paragraph element in nested iframe: 'This is some text in an iframe. This is some text in an iframe. This is some text in an iframe. This is some text in an iframe. This is some text in an iframe. This is some text in an iframe.'
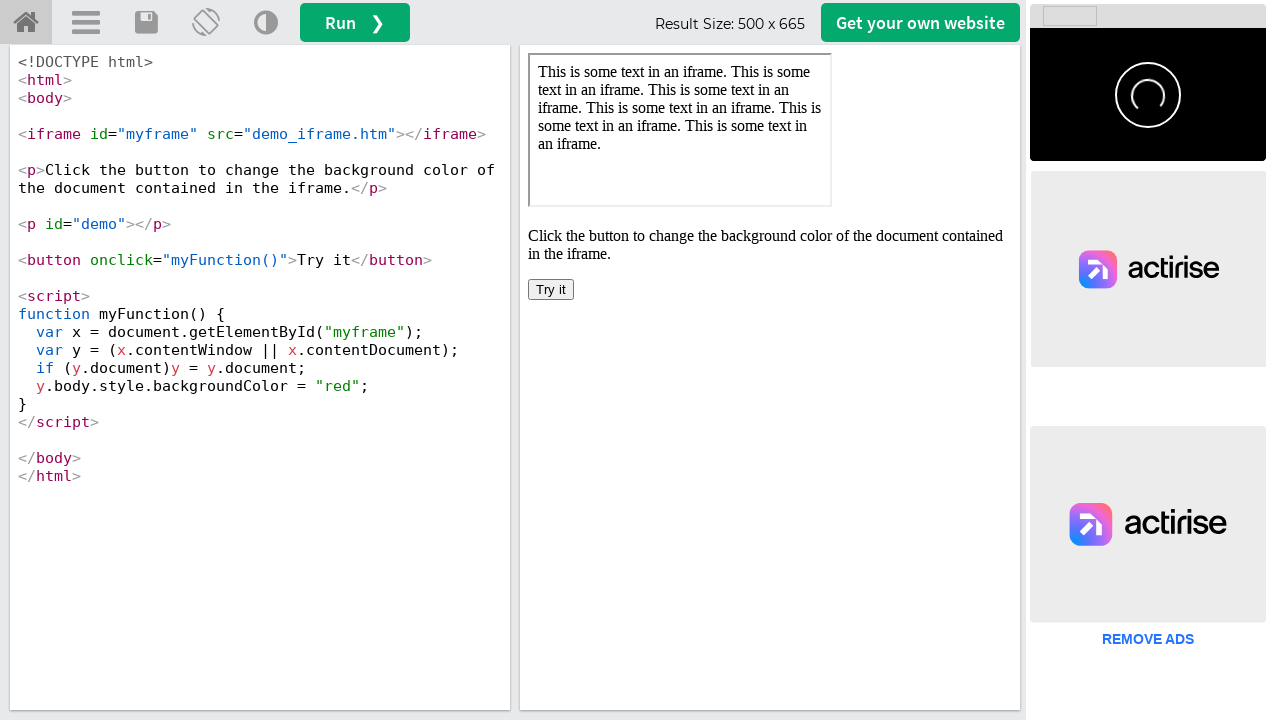

Successfully accessed body element in parent result iframe
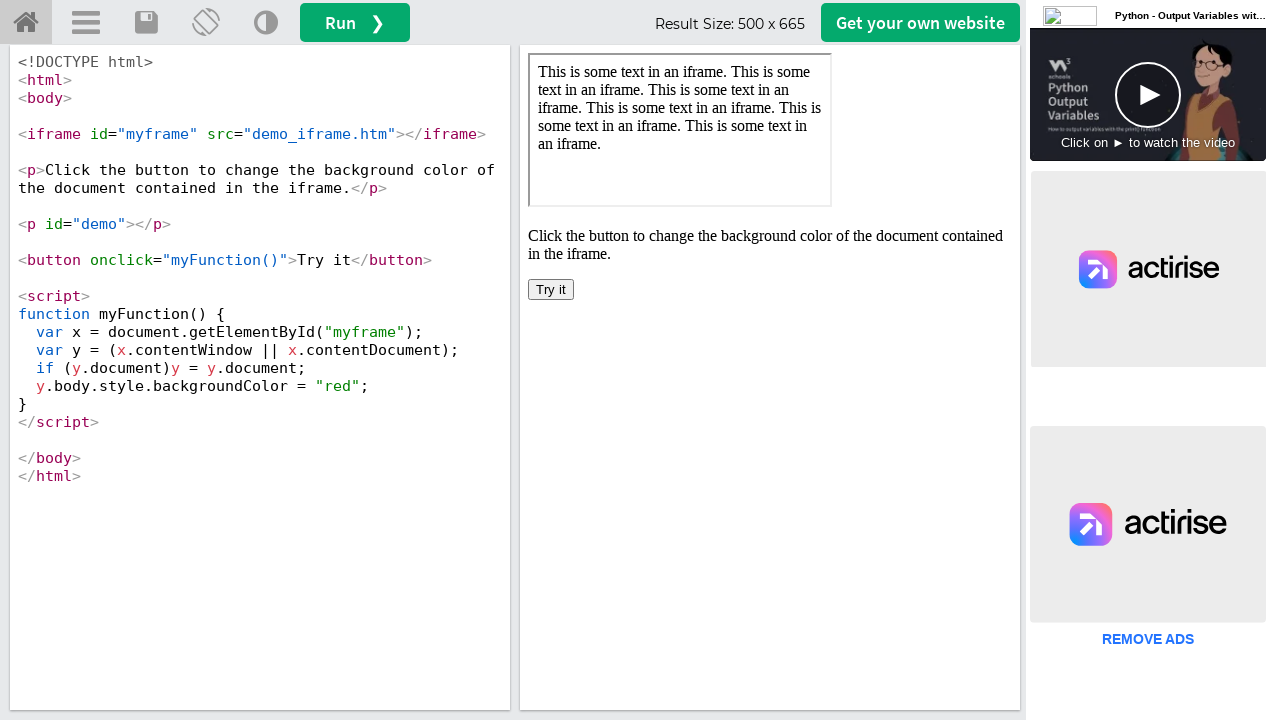

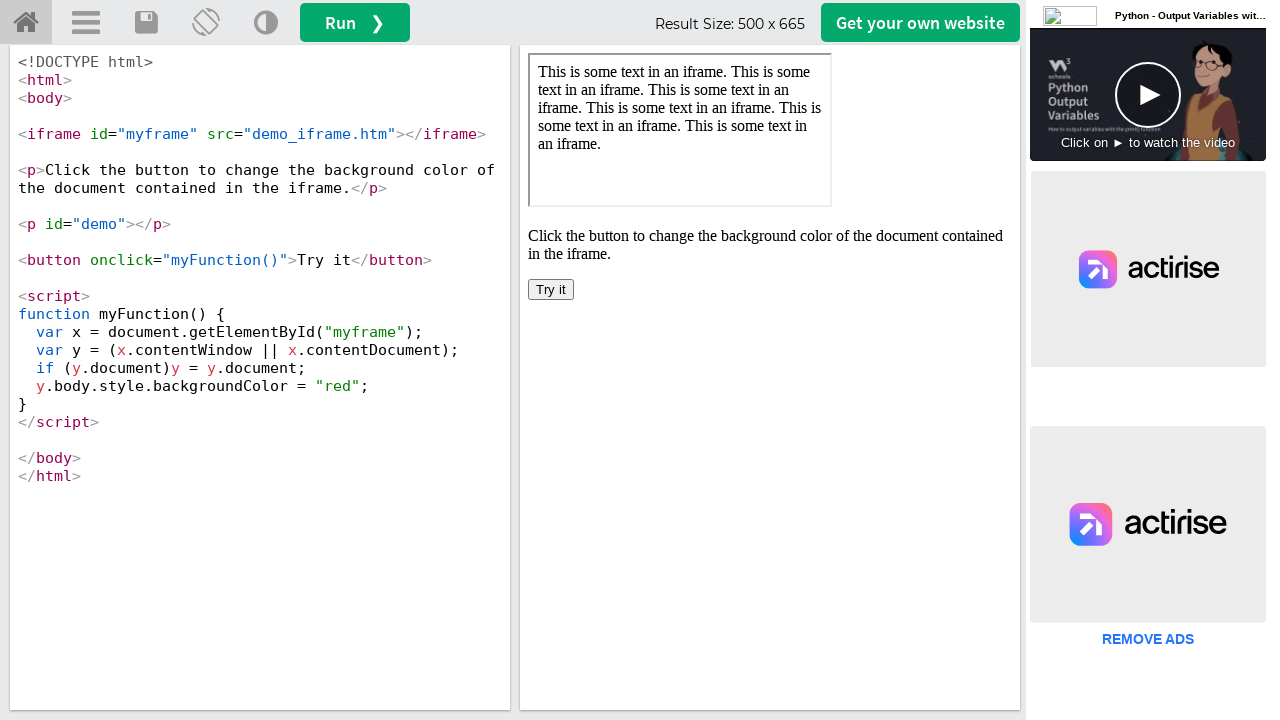